Tests browser window handling by clicking a "view more" button that opens a new tab, interacting with the new tab by clicking "Add to Cart", closing that tab, and switching back to the main tab.

Starting URL: https://demoapps.qspiders.com/ui/browser?sublist=0

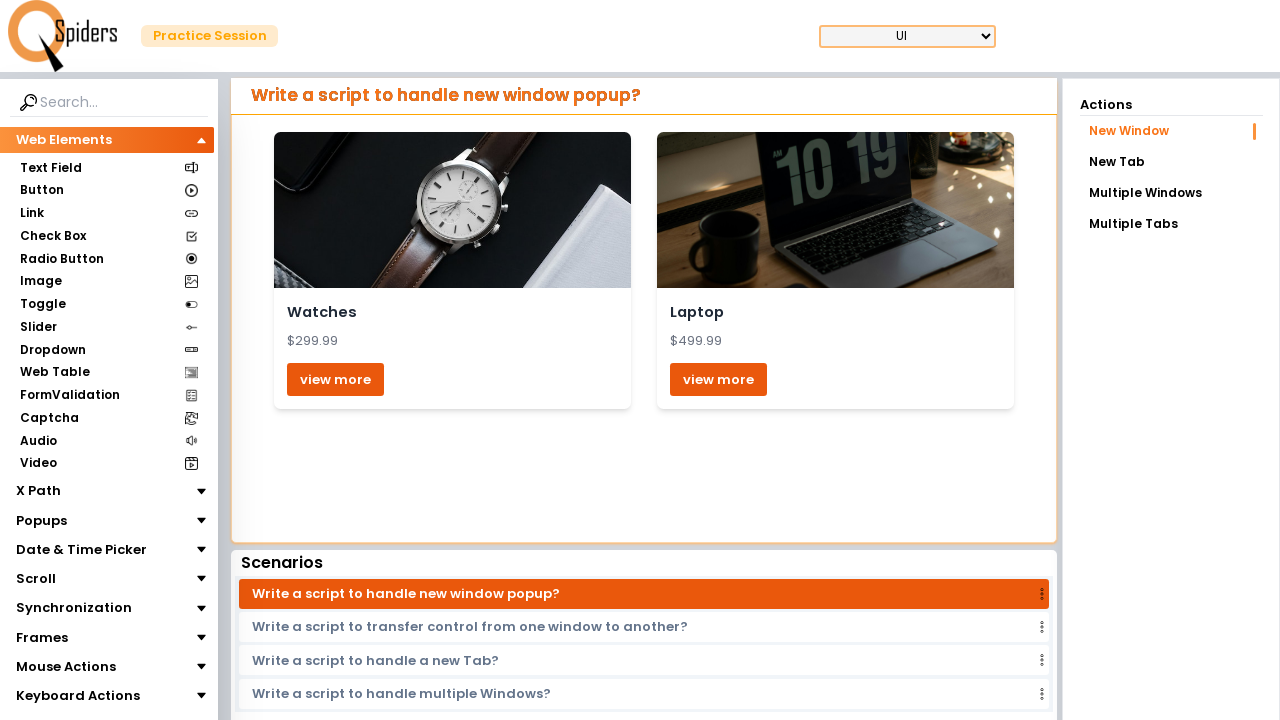

Clicked the first 'view more' button to open a new tab at (336, 379) on internal:role=button[name="view more"i] >> nth=0
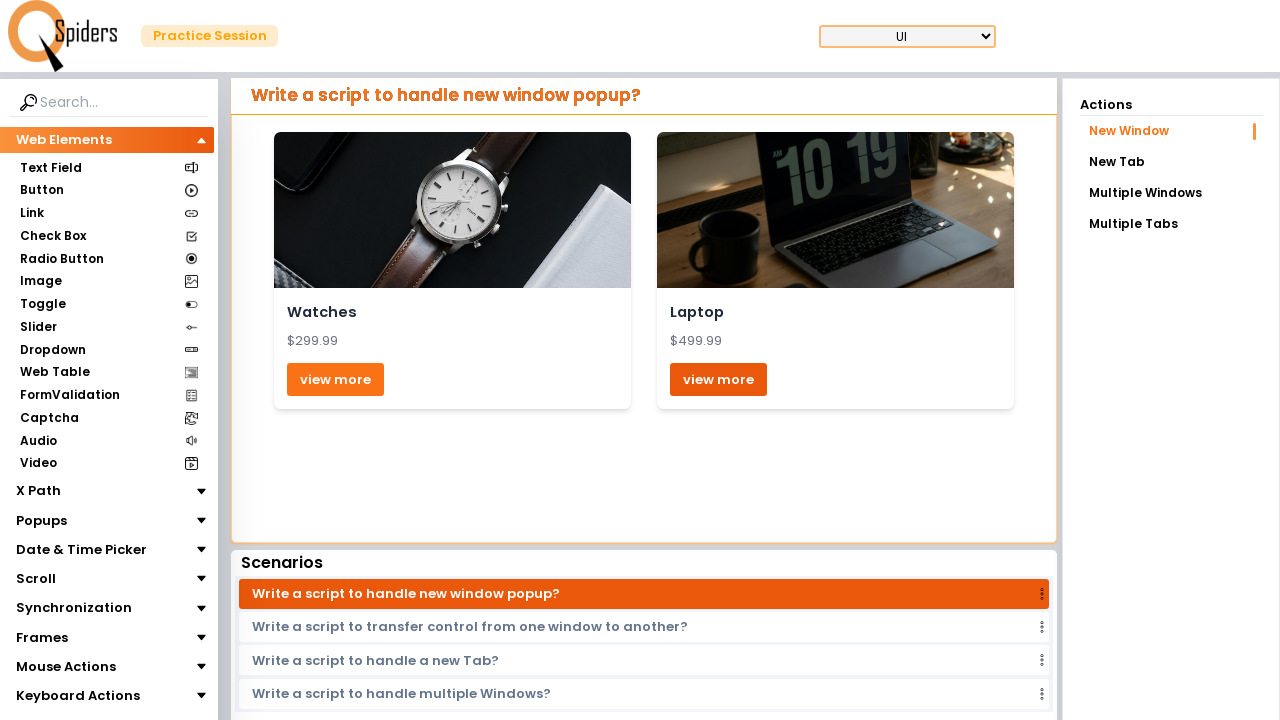

New tab opened and page object retrieved
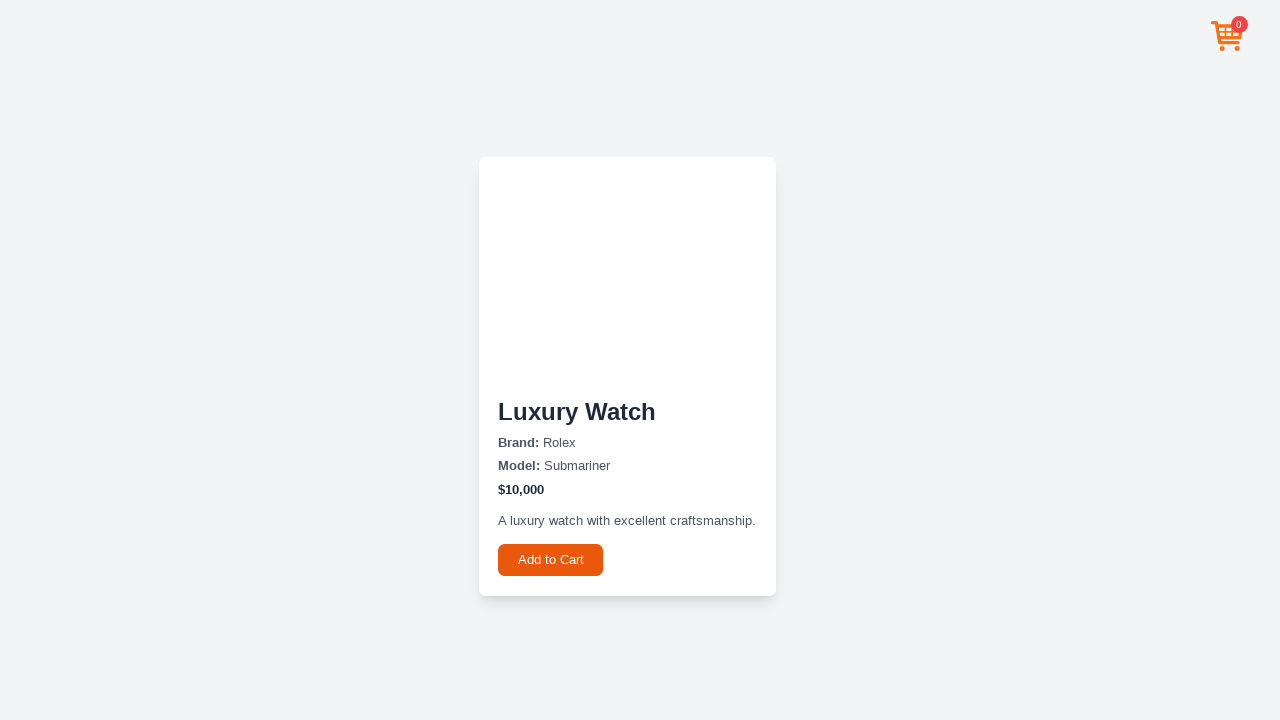

Clicked 'Add to Cart' button on the new tab at (542, 560) on internal:role=button[name="Add to Cart"i]
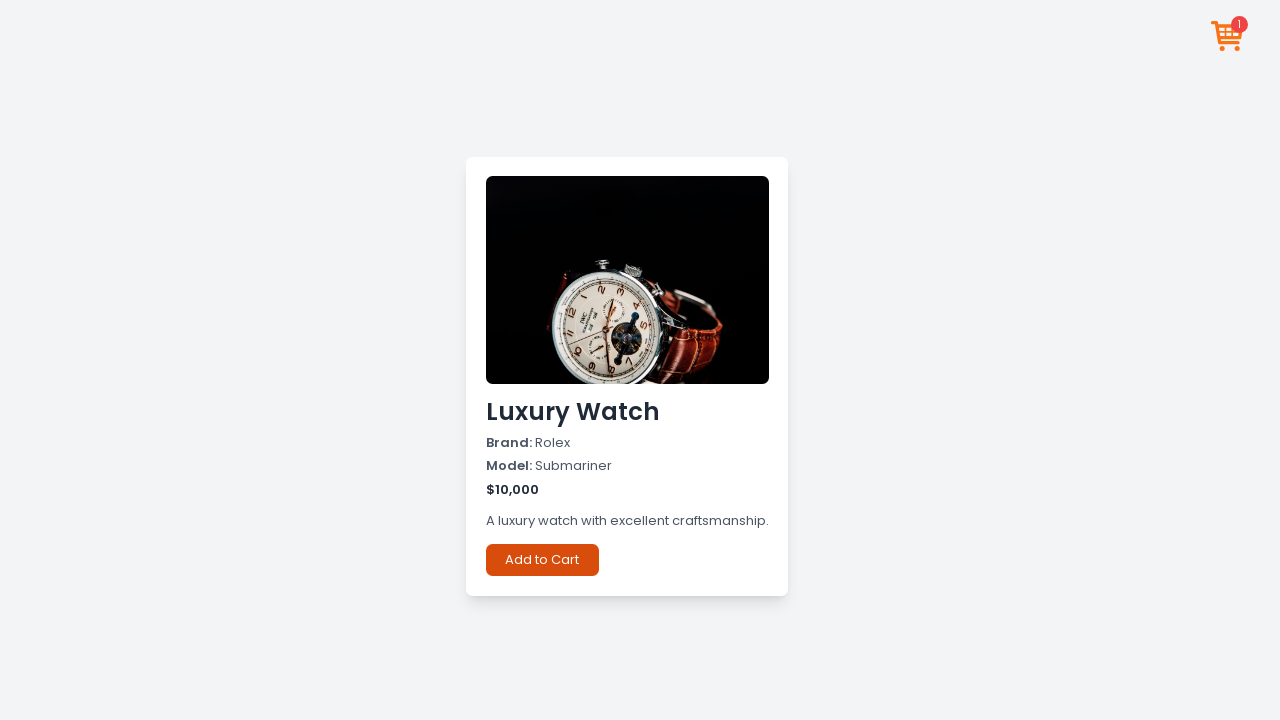

Waited 2 seconds for action to complete
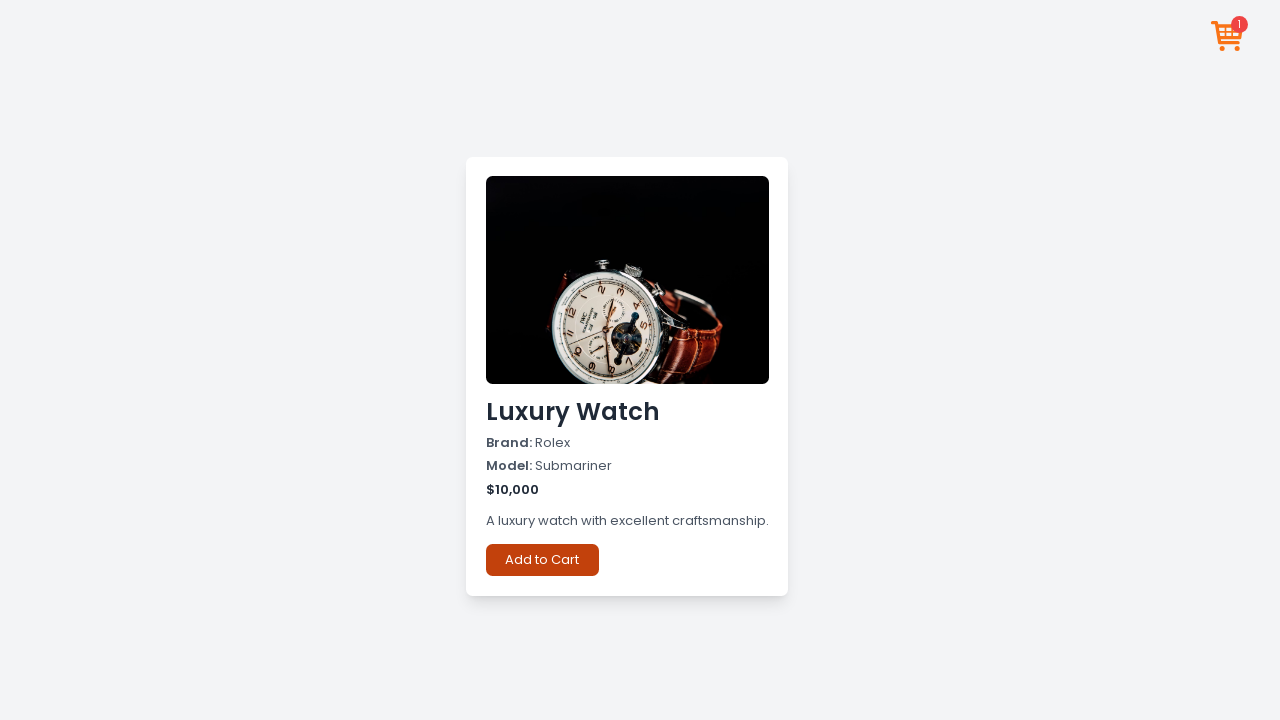

Closed the new tab
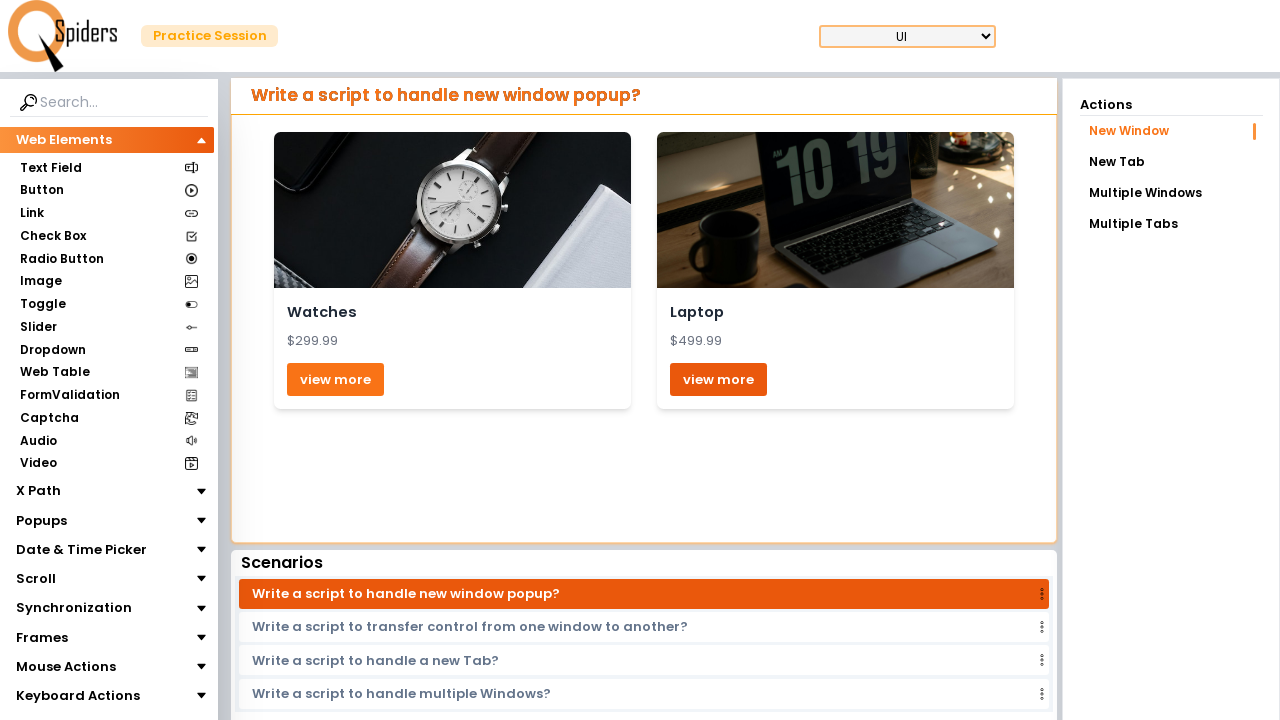

Switched back to the main tab
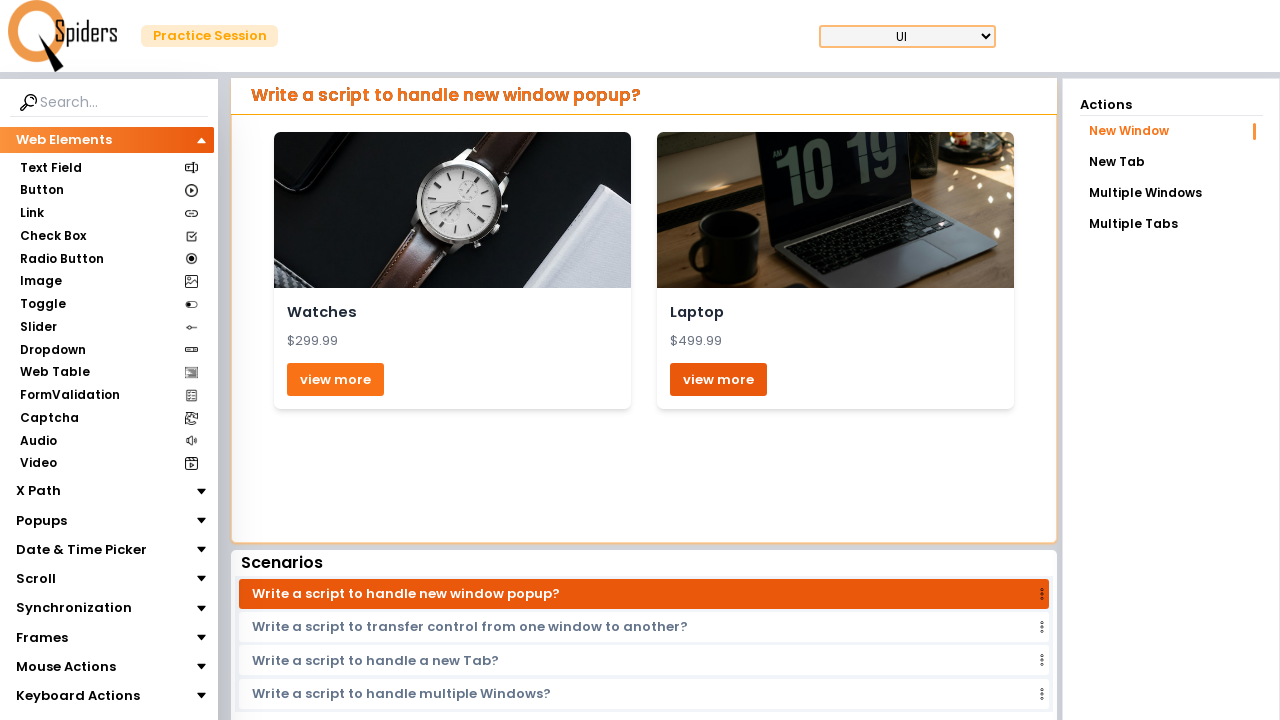

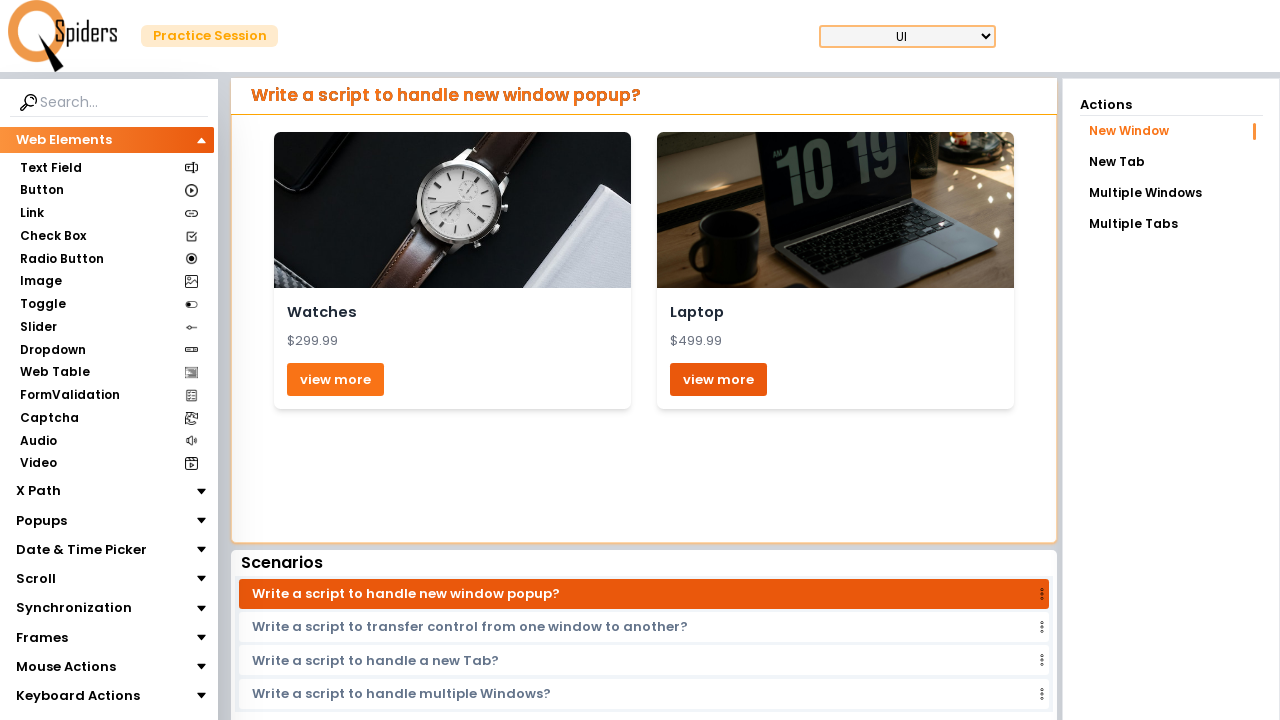